Navigates to Mars news page and waits for news content to load, verifying the presence of news articles

Starting URL: https://data-class-mars.s3.amazonaws.com/Mars/index.html

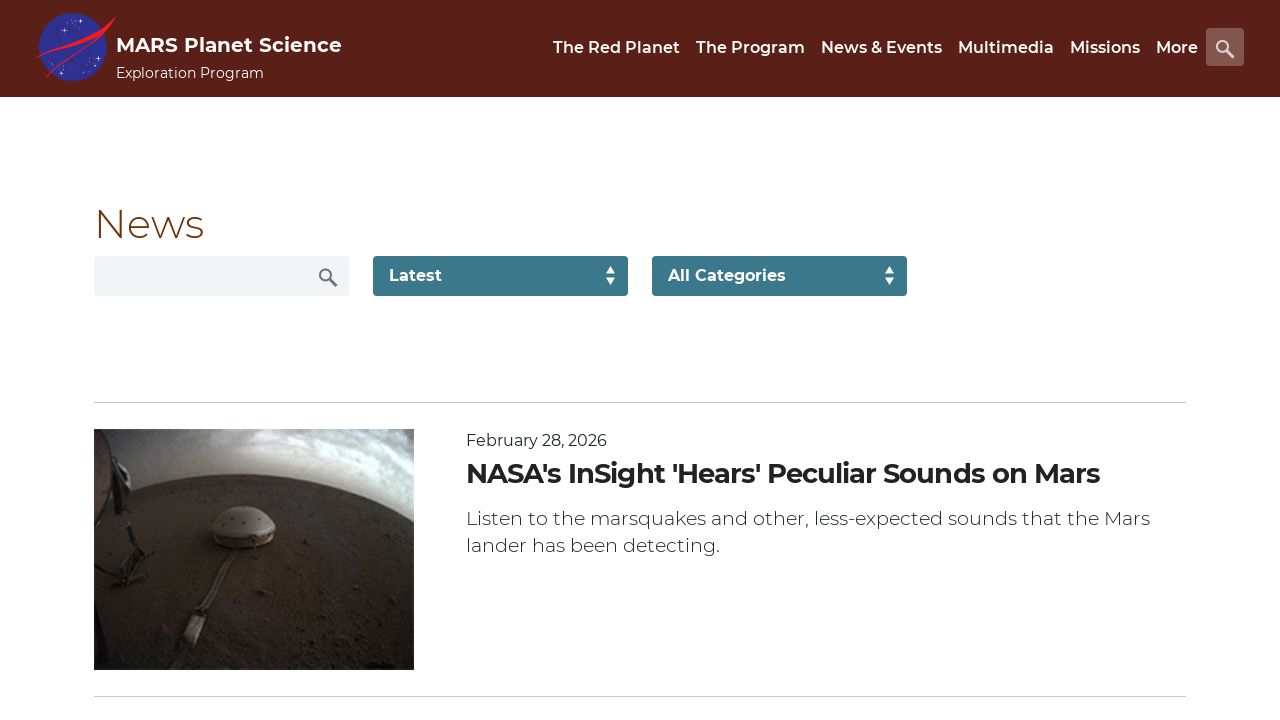

Waited for news content container to load
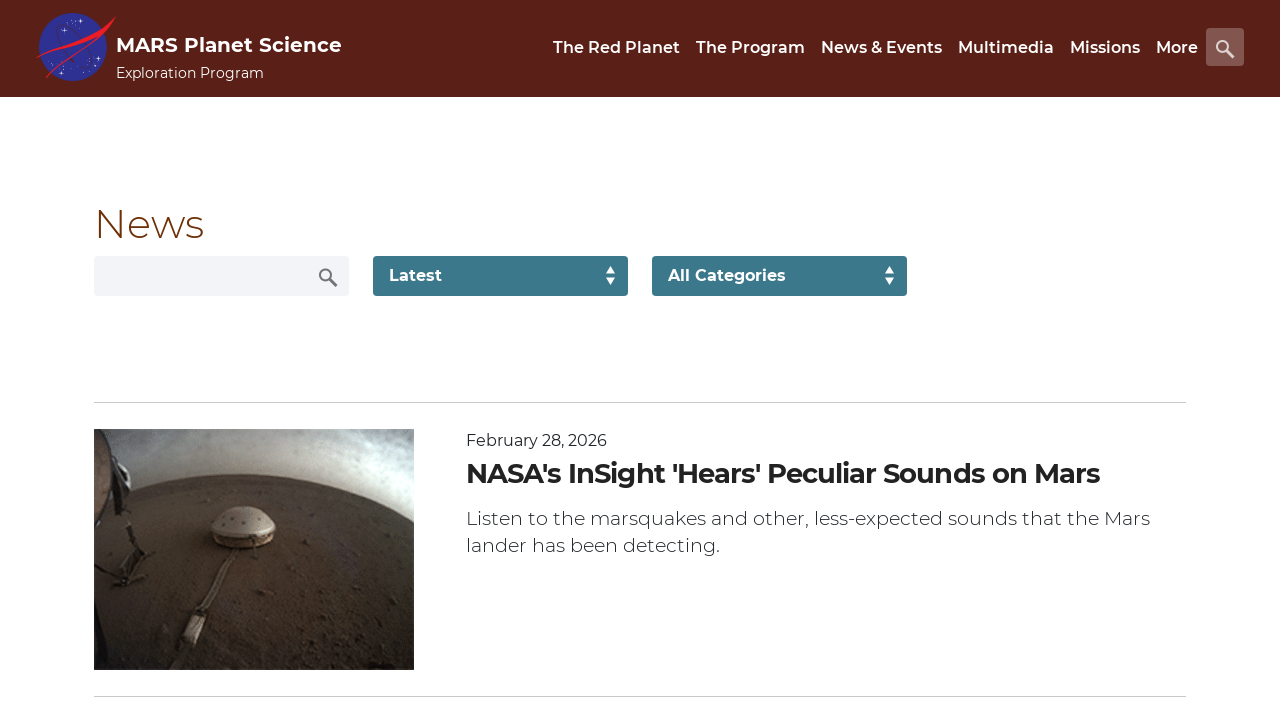

Verified news article title elements are present
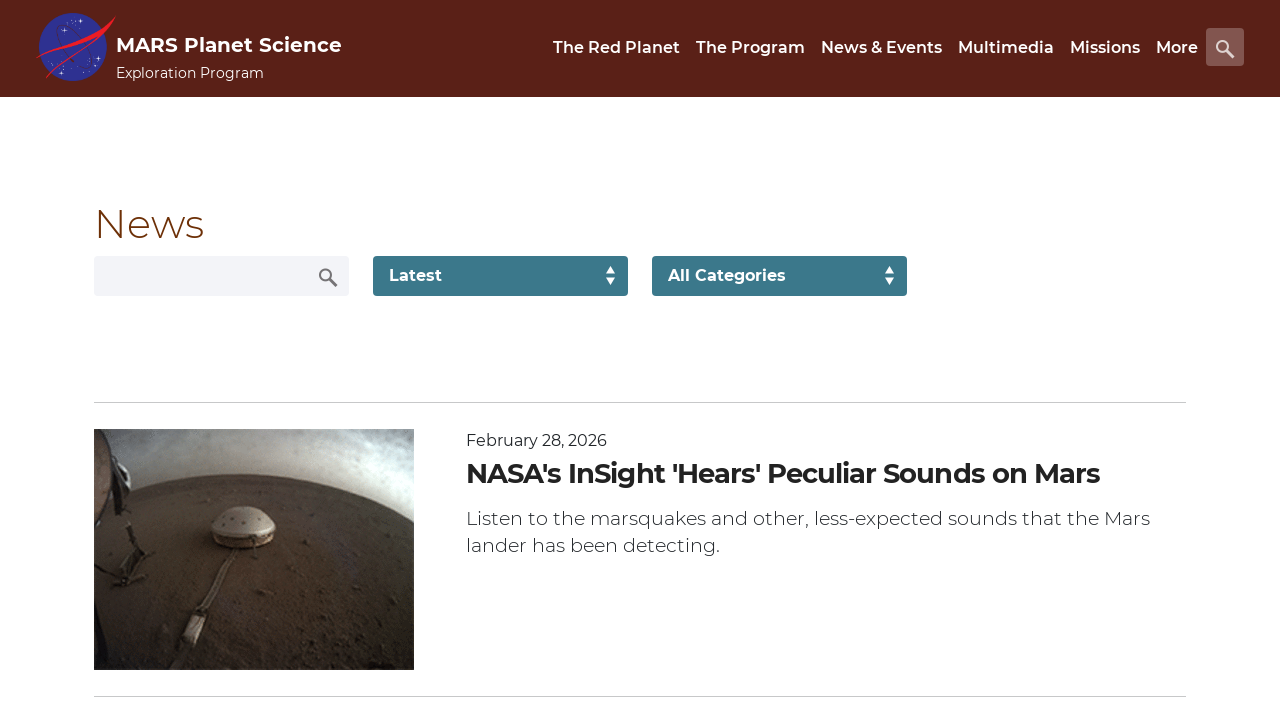

Verified news article teaser body elements are present
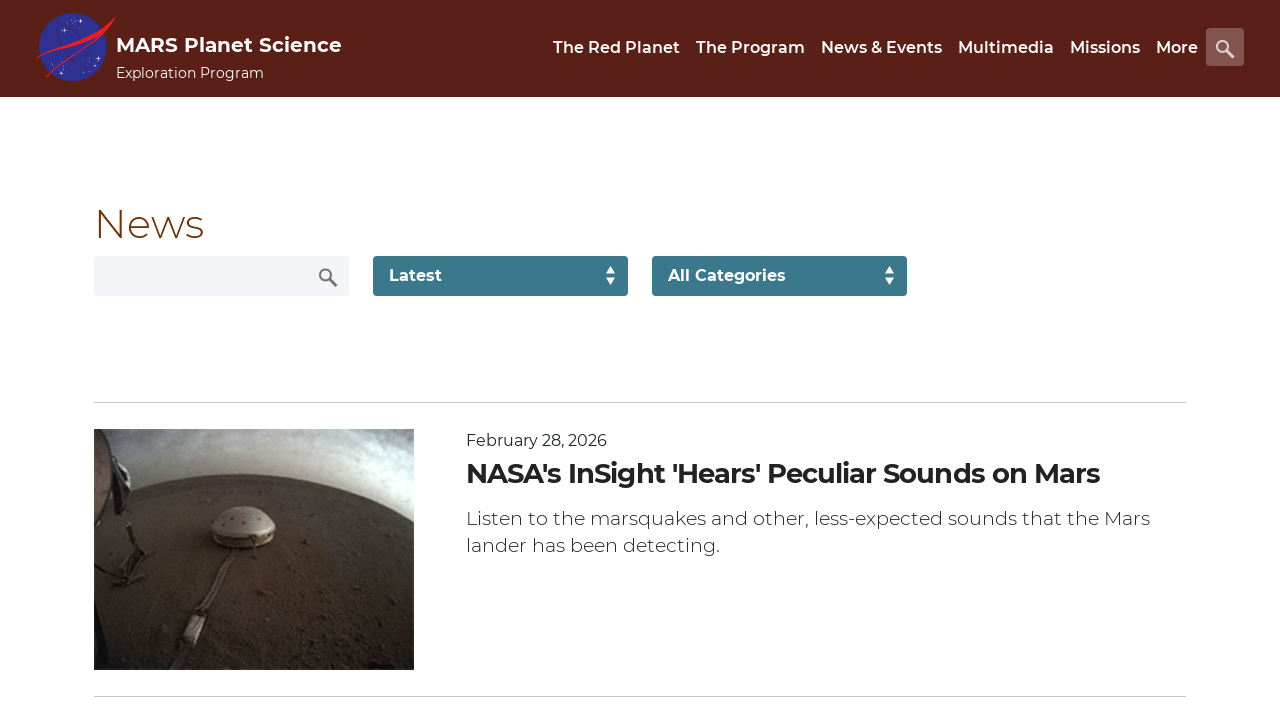

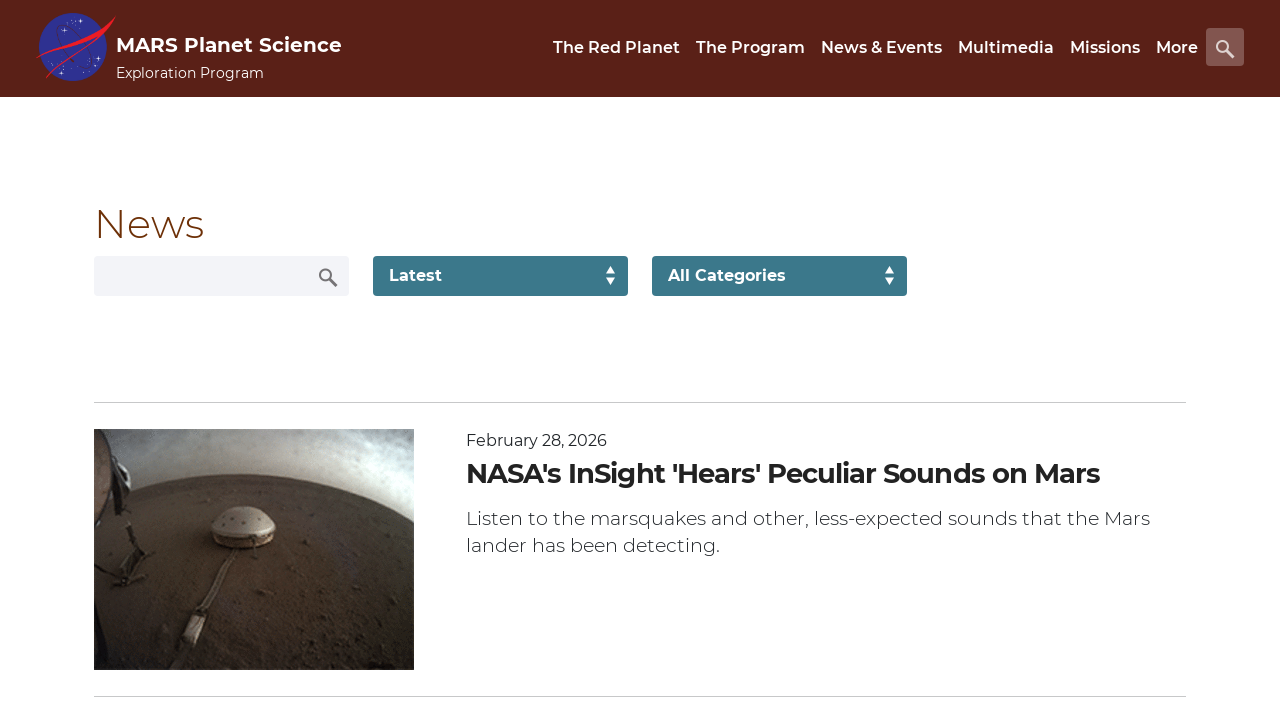